Navigates to a buttons testing page and clicks on a button identified by CSS selector

Starting URL: https://automationtesting.co.uk/buttons.html

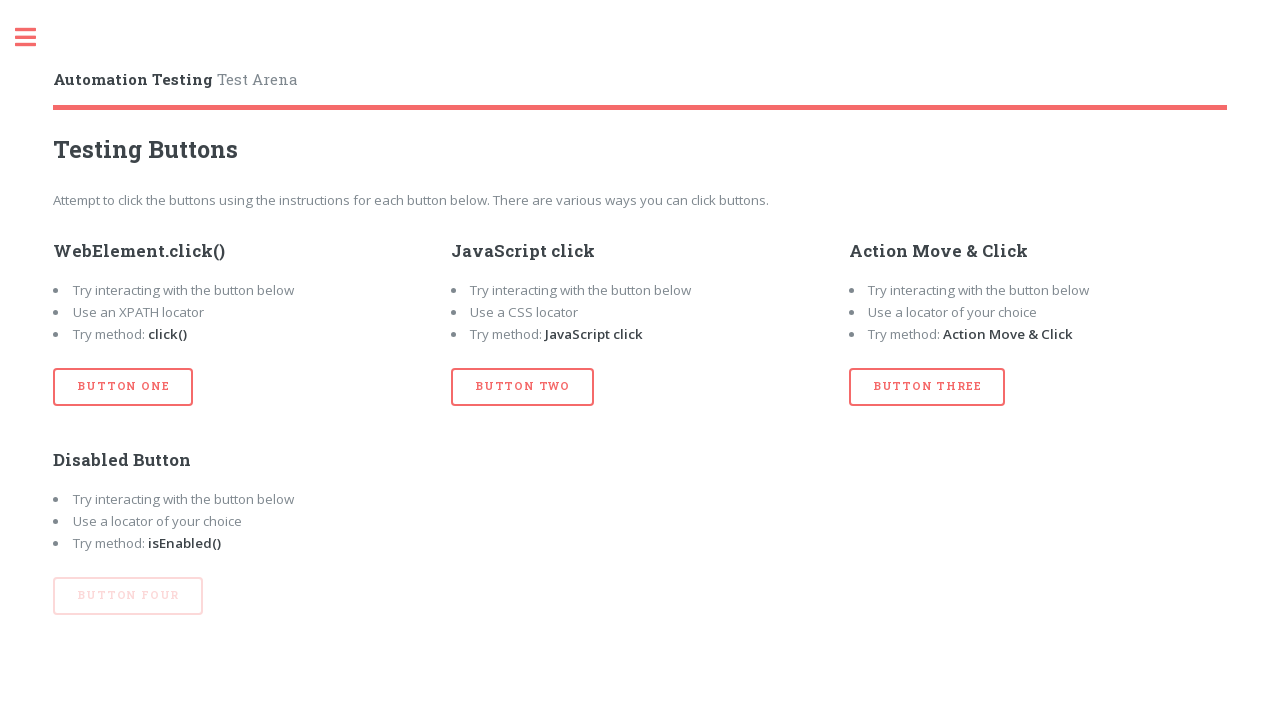

Navigated to buttons testing page
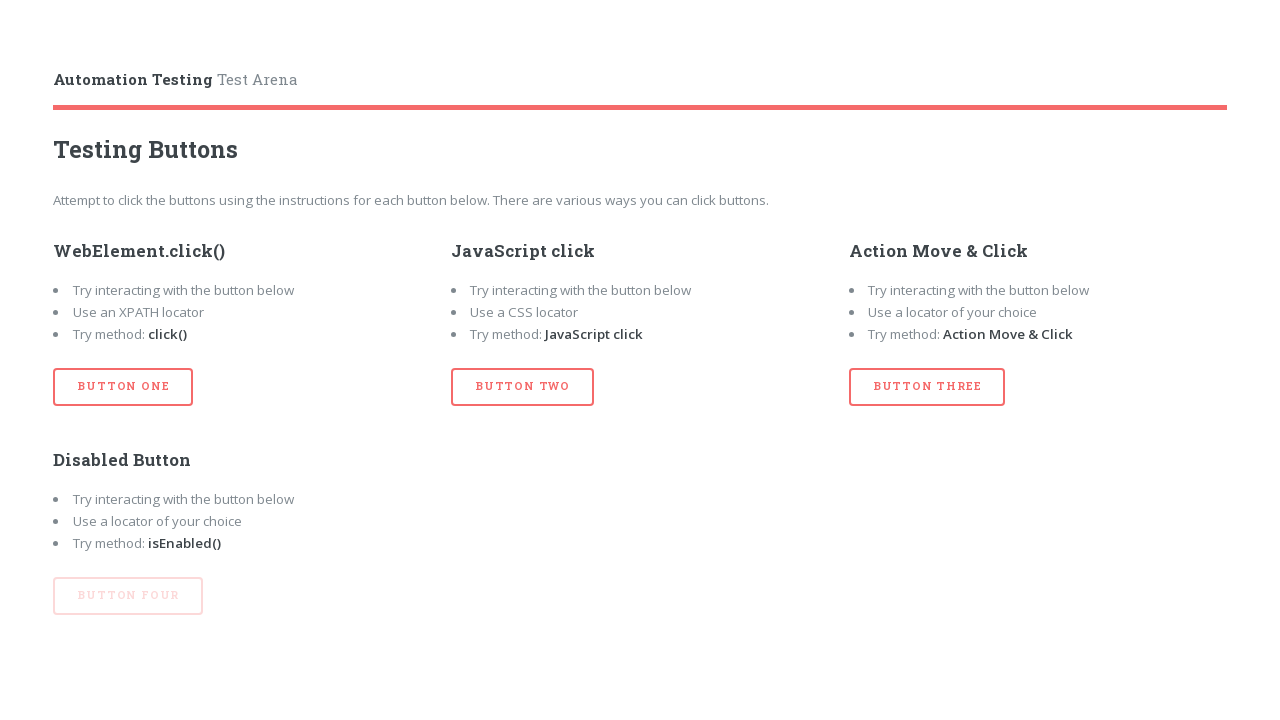

Clicked button identified by CSS selector #btn_one at (123, 387) on #btn_one
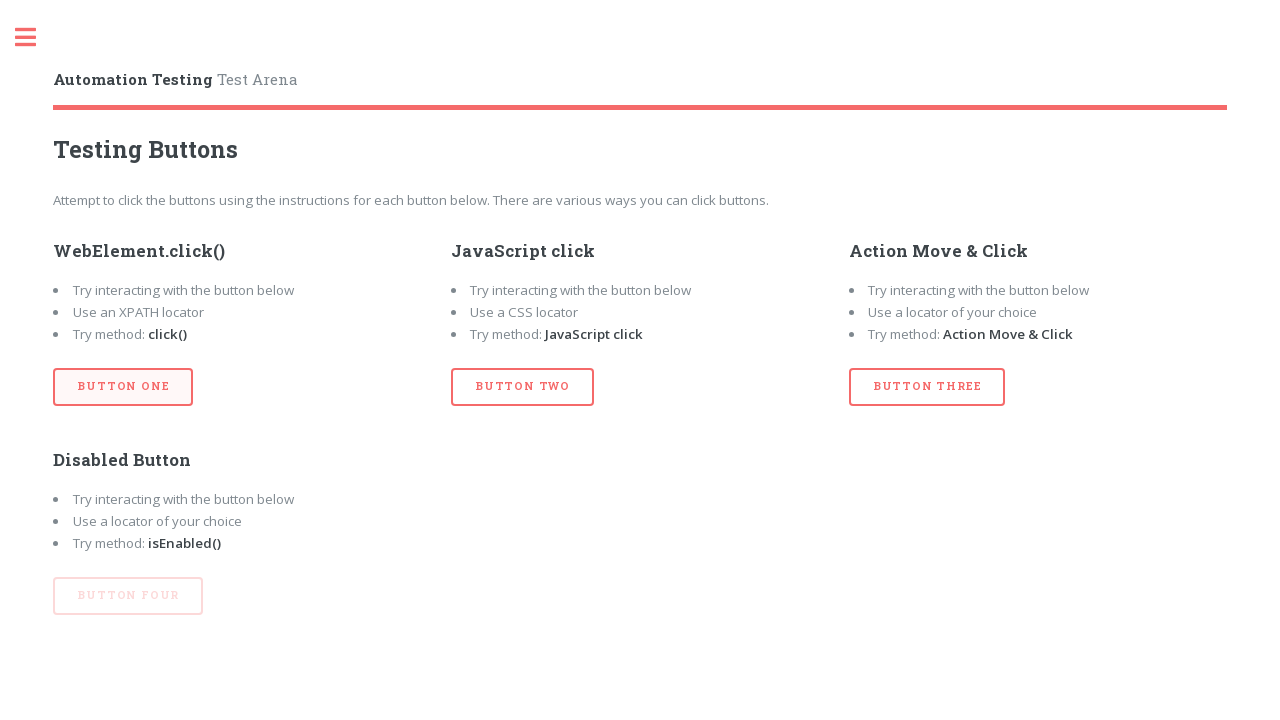

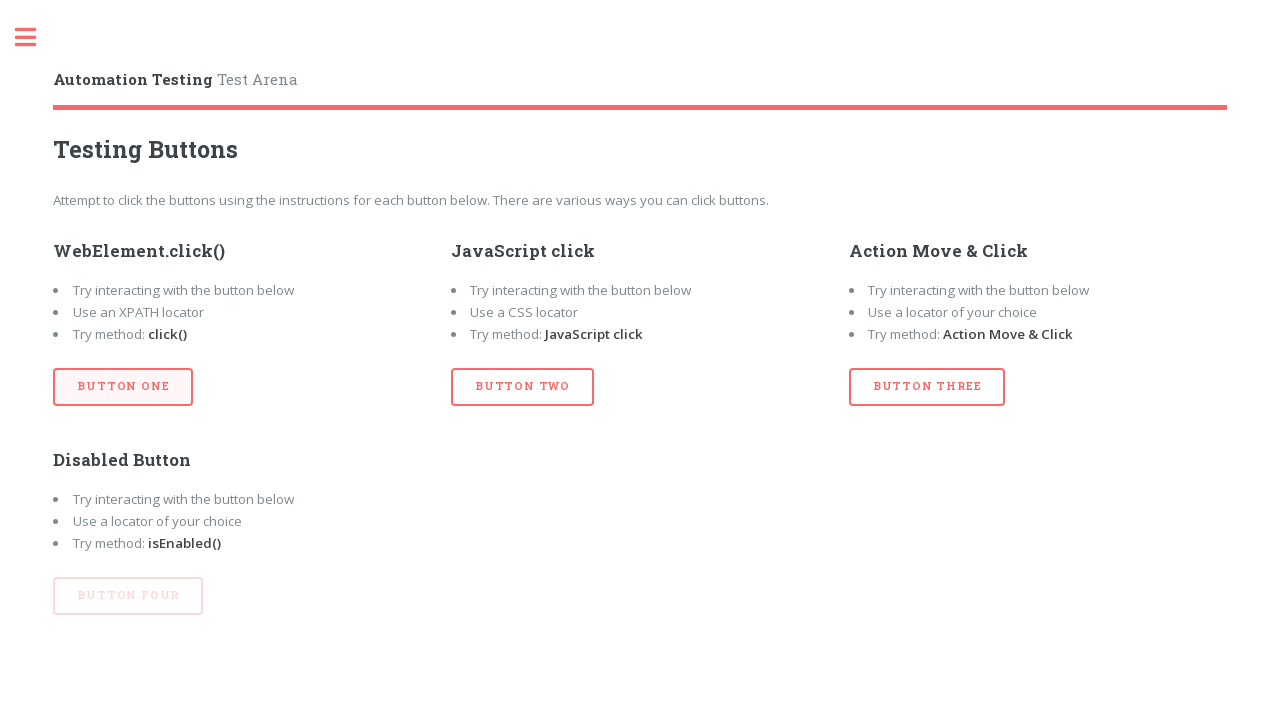